Tests clearing the complete state of all items by checking and unchecking toggle-all

Starting URL: https://demo.playwright.dev/todomvc

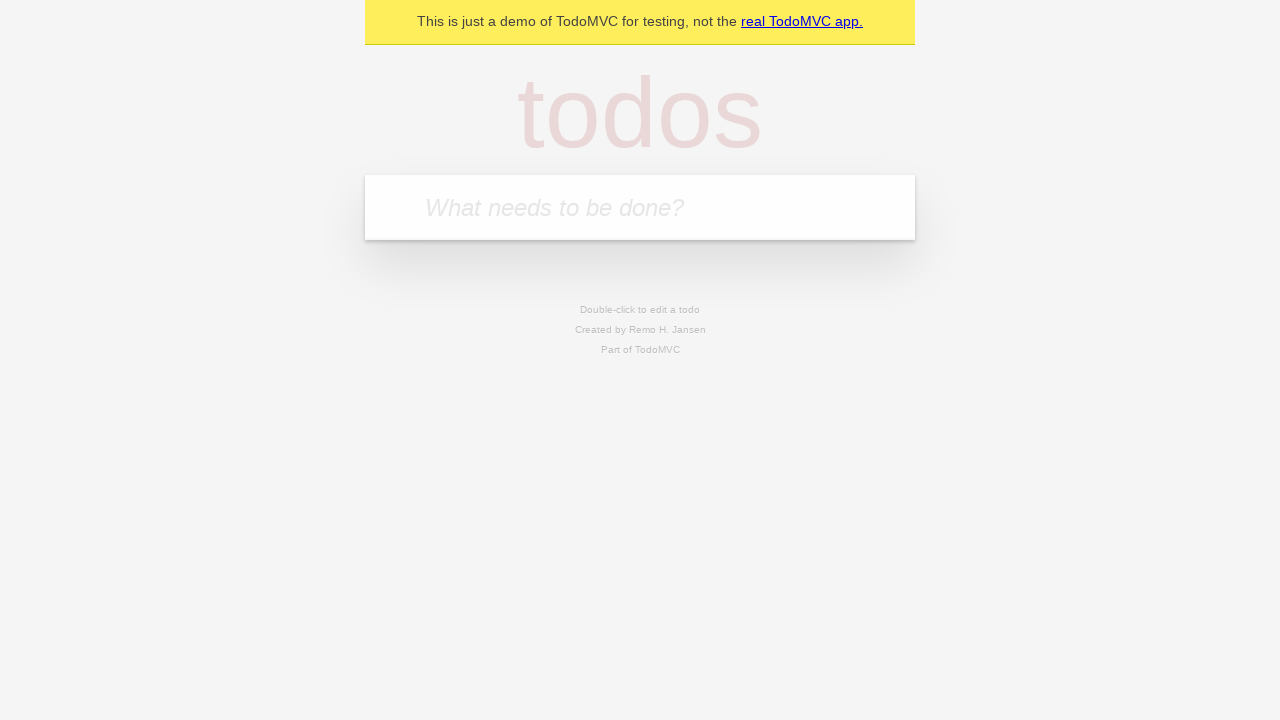

Filled todo input with 'buy some cheese' on internal:attr=[placeholder="What needs to be done?"i]
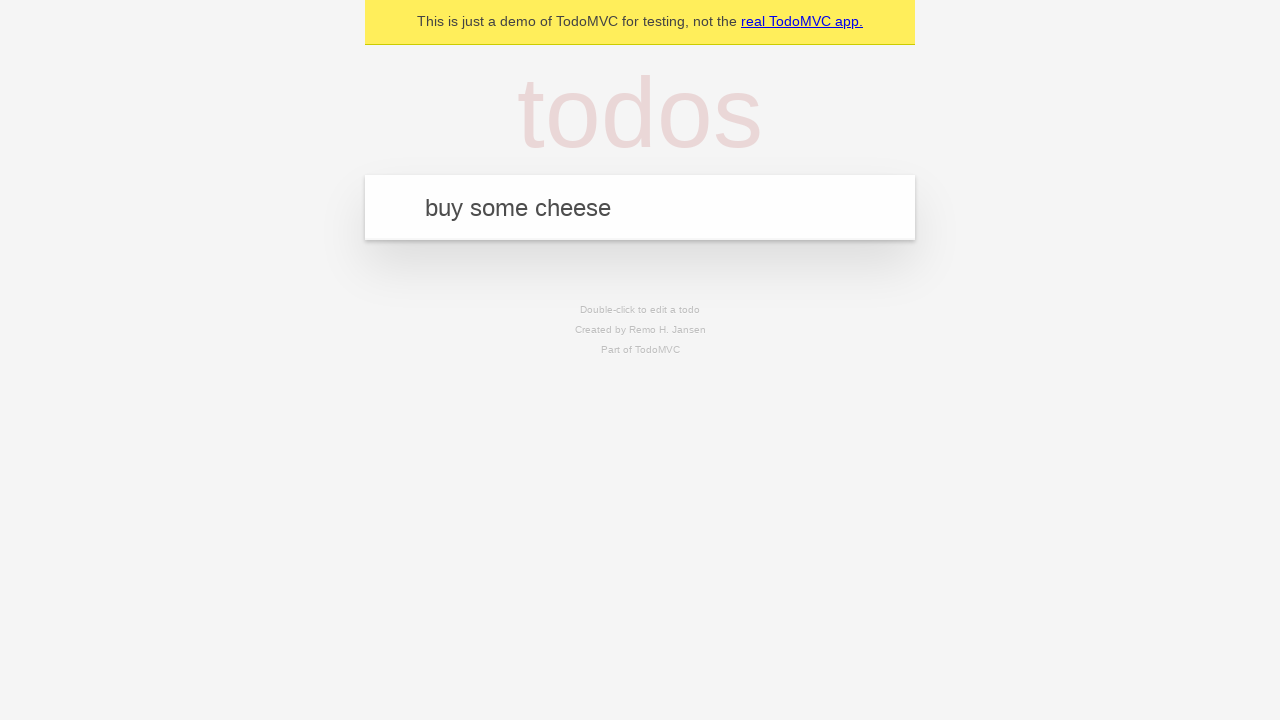

Pressed Enter to create first todo on internal:attr=[placeholder="What needs to be done?"i]
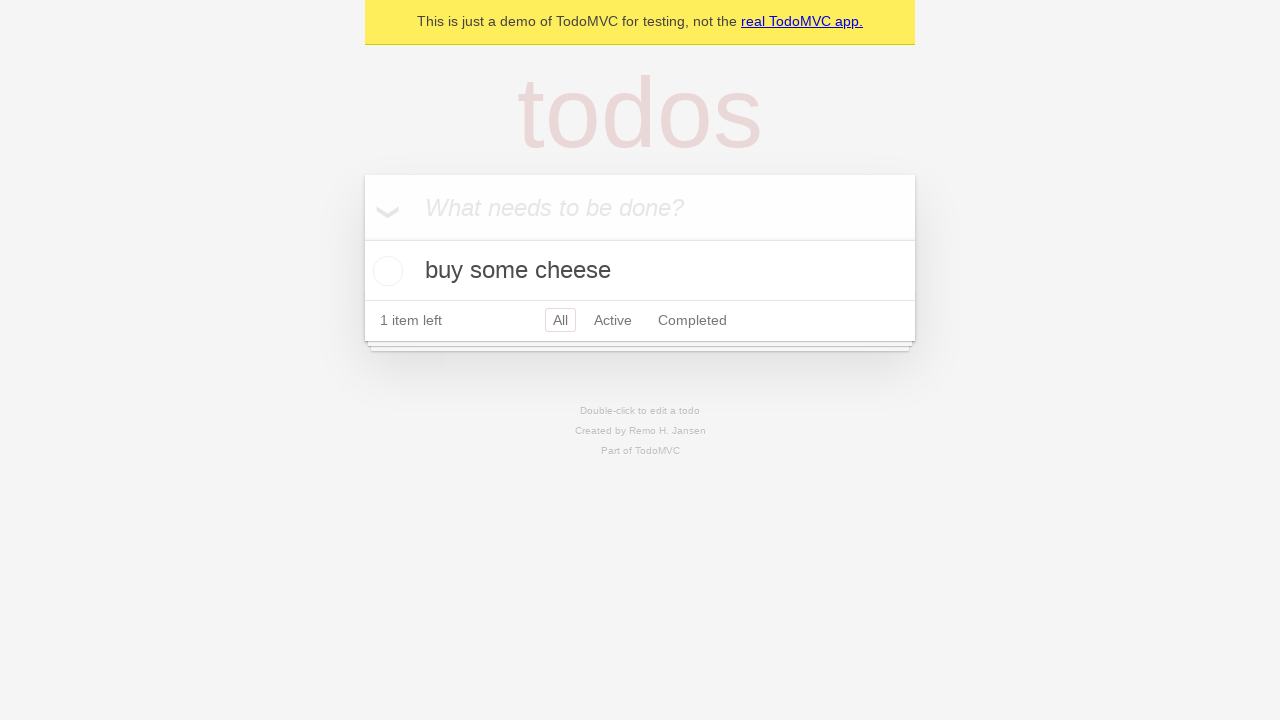

Filled todo input with 'feed the cat' on internal:attr=[placeholder="What needs to be done?"i]
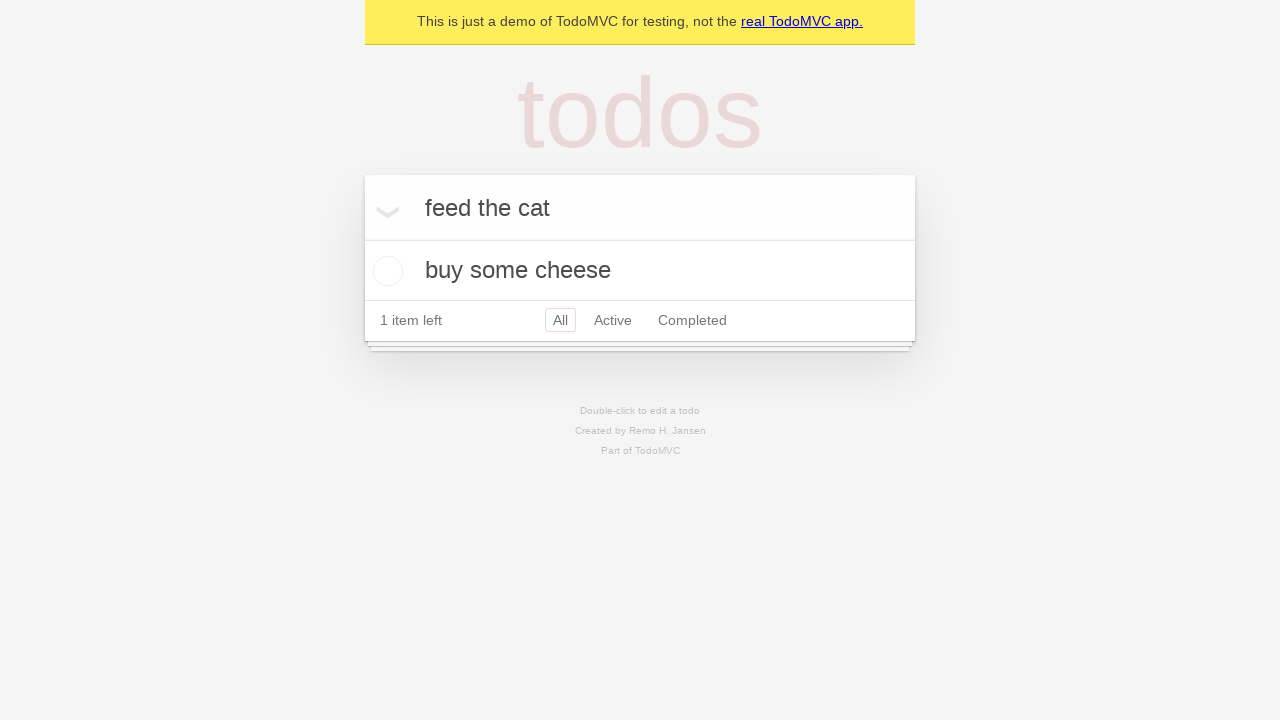

Pressed Enter to create second todo on internal:attr=[placeholder="What needs to be done?"i]
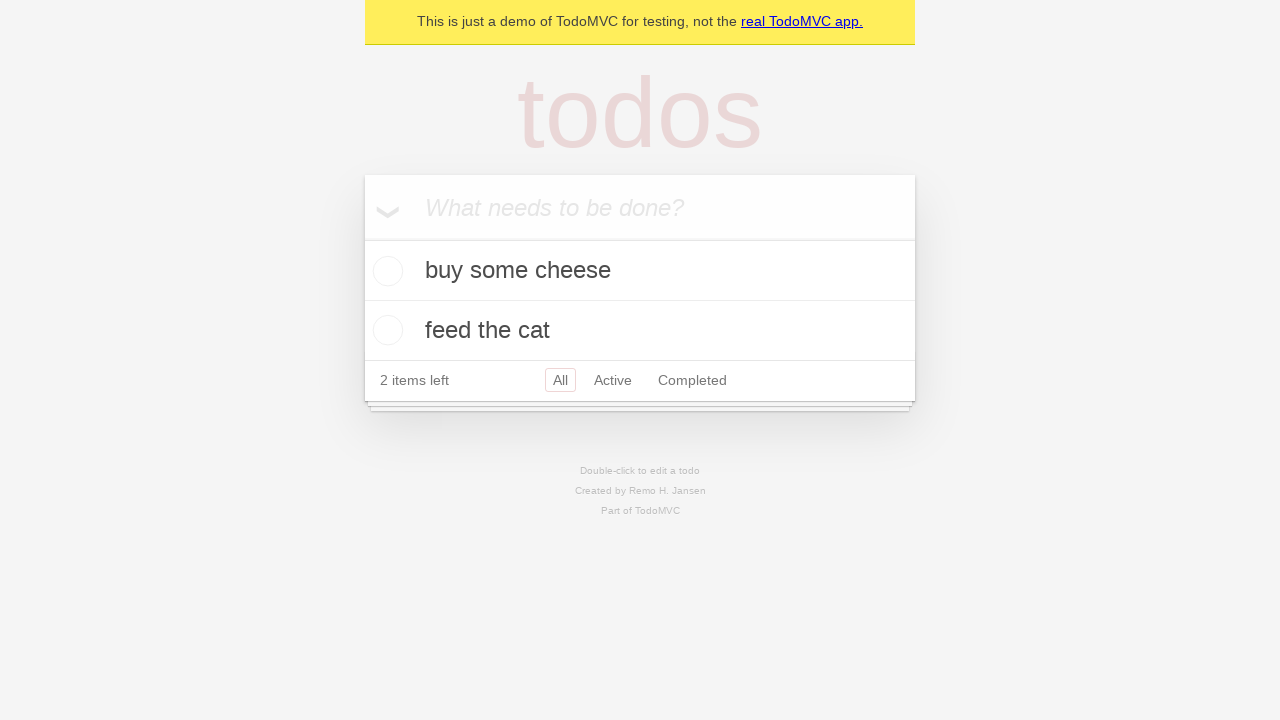

Filled todo input with 'book a doctors appointment' on internal:attr=[placeholder="What needs to be done?"i]
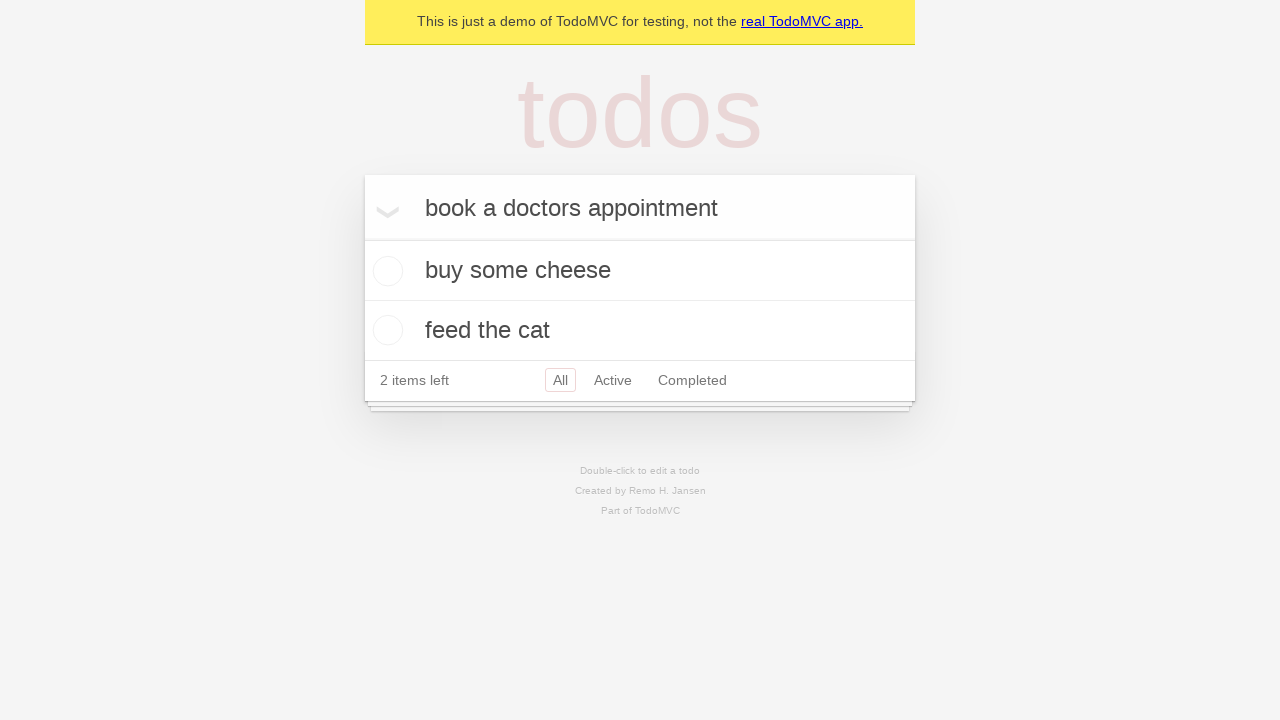

Pressed Enter to create third todo on internal:attr=[placeholder="What needs to be done?"i]
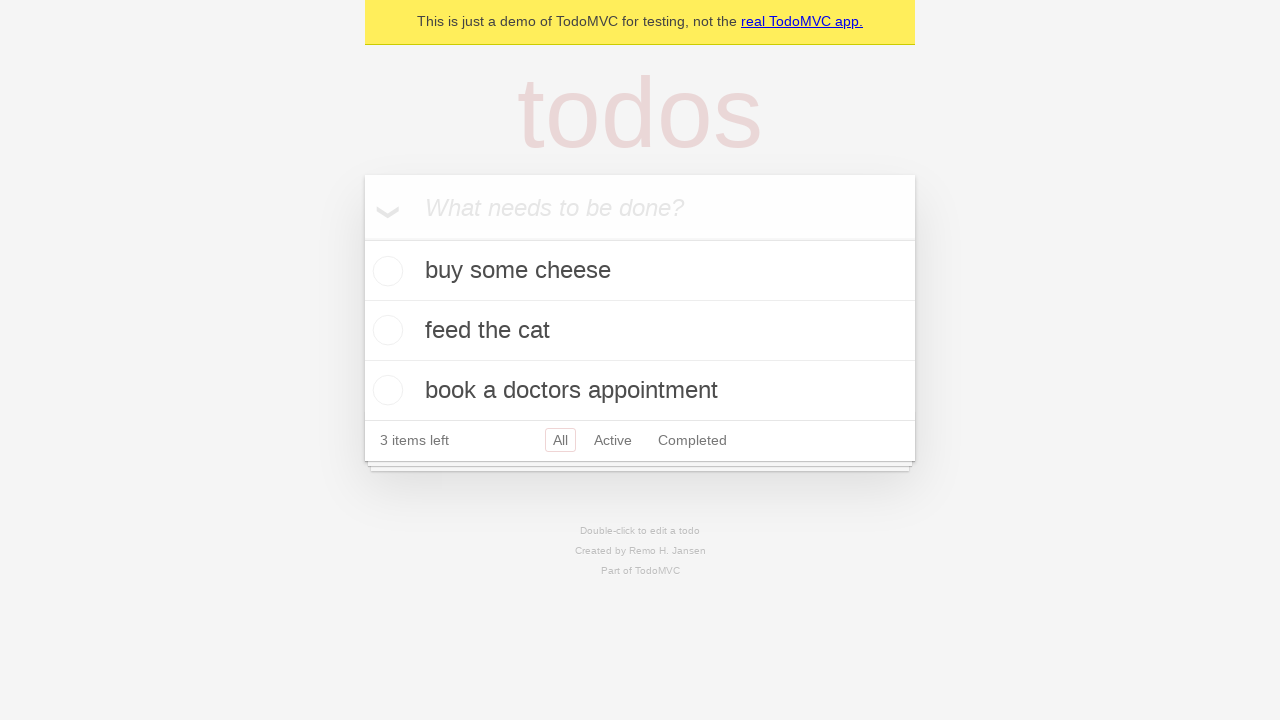

Checked toggle-all to mark all todos as complete at (362, 238) on internal:label="Mark all as complete"i
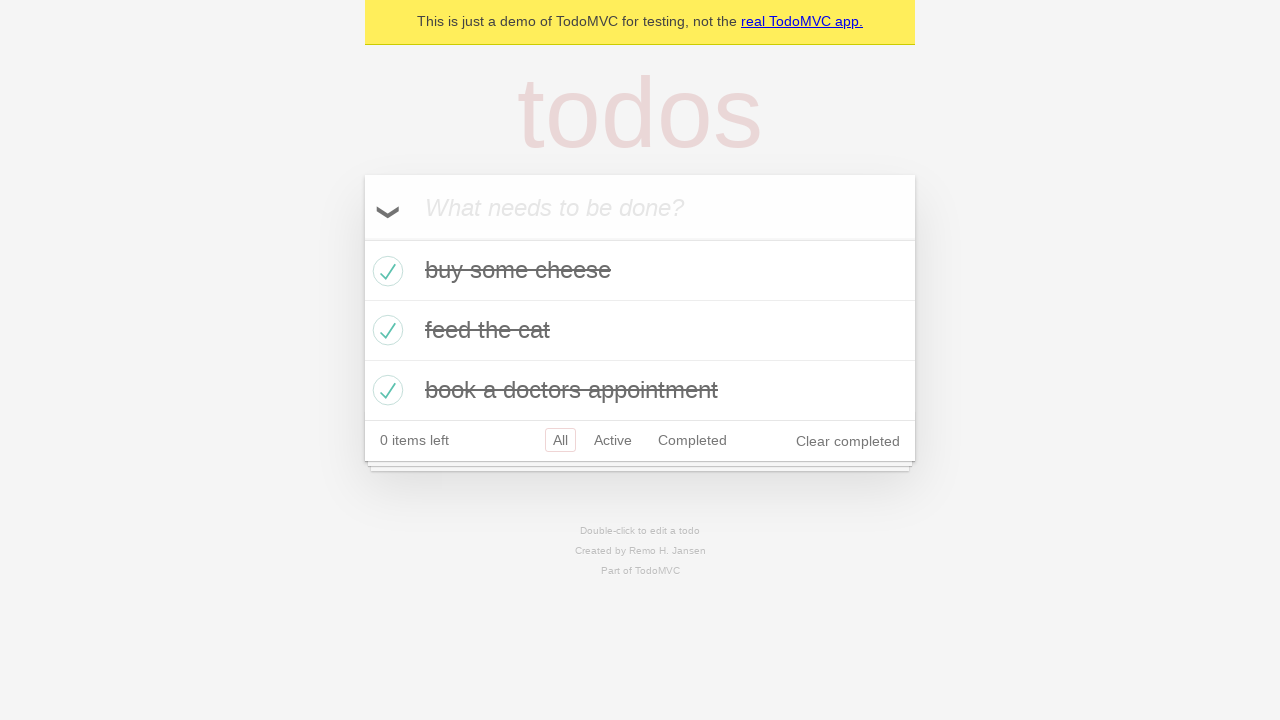

Unchecked toggle-all to clear complete state of all todos at (362, 238) on internal:label="Mark all as complete"i
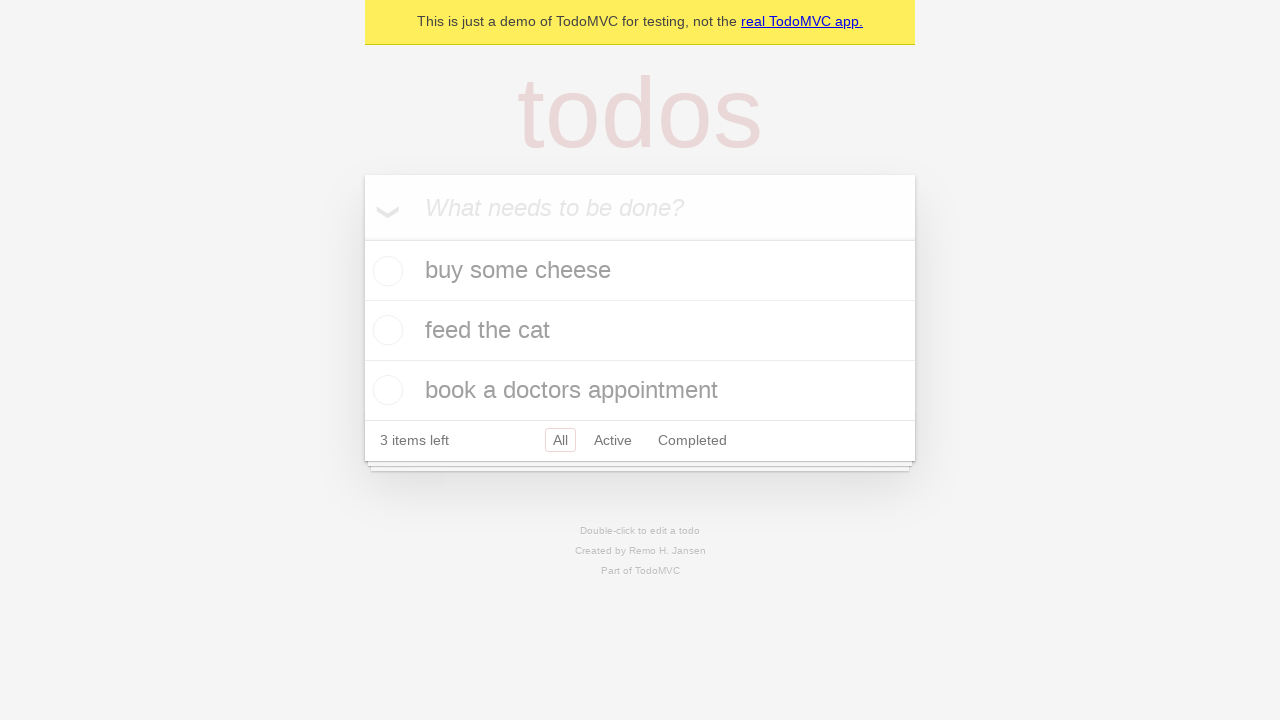

Waited 500ms for uncompleted state to be reflected
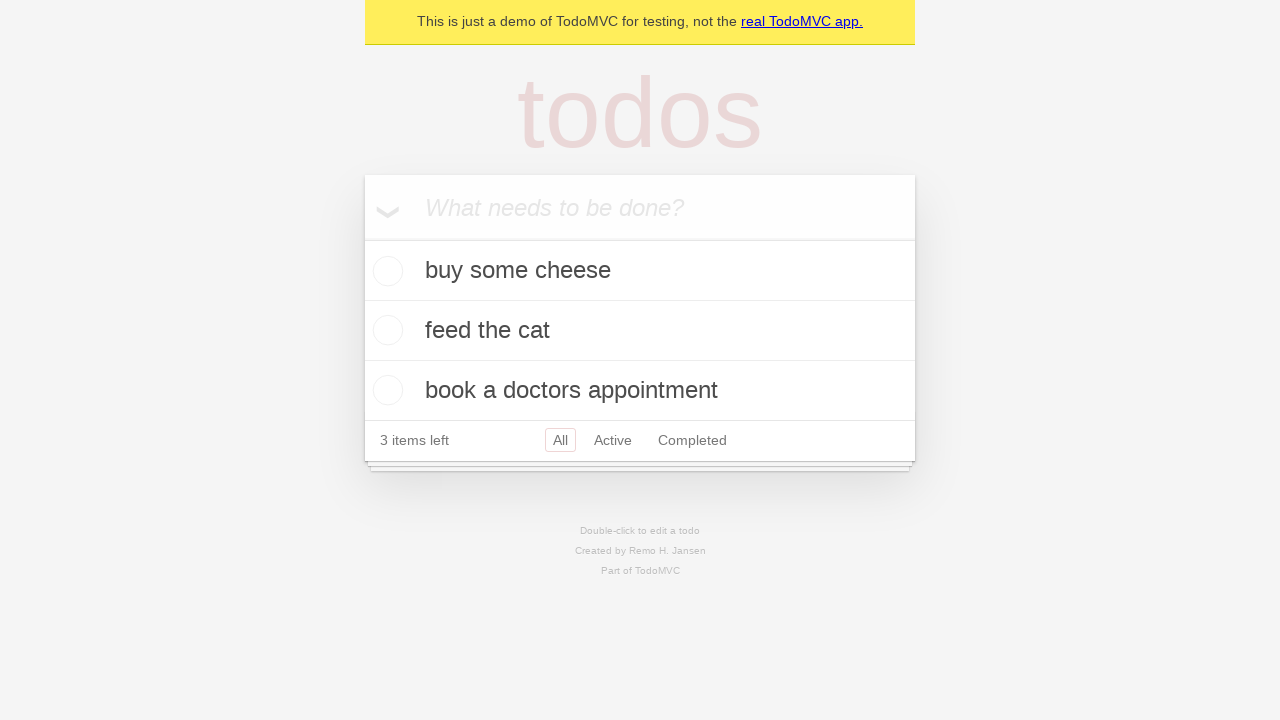

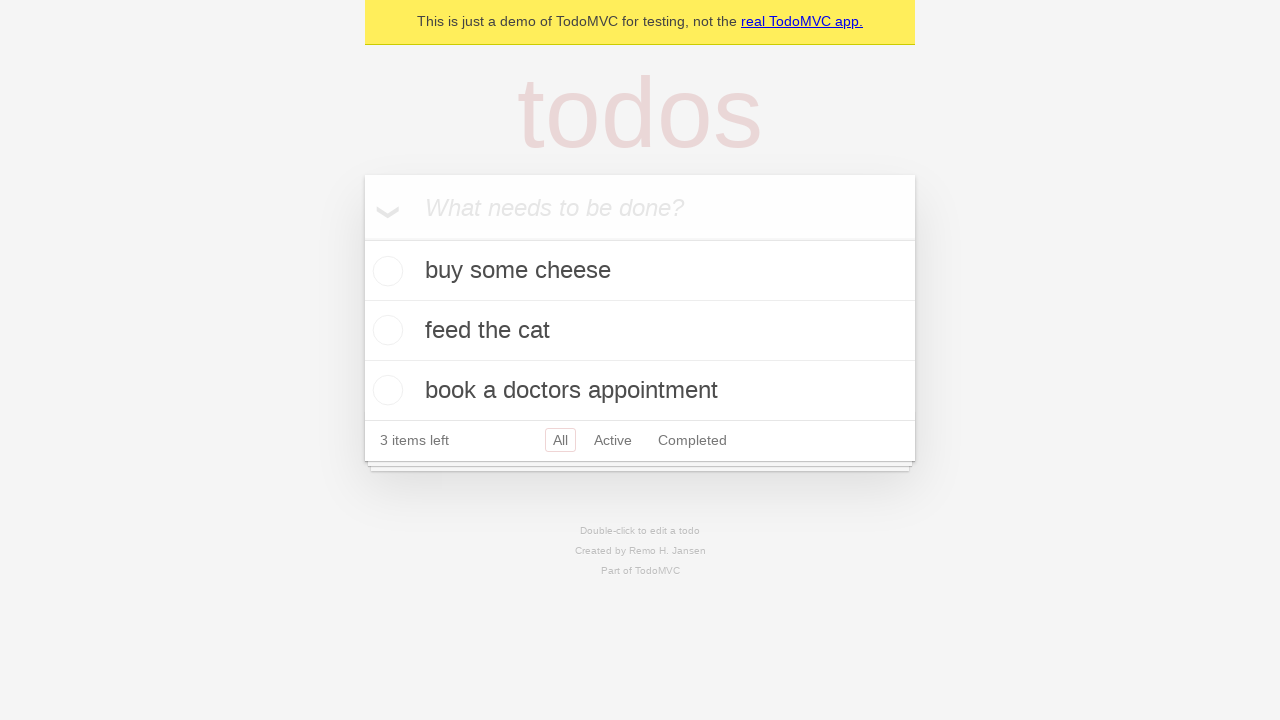